Tests table interaction on an automation practice page by scrolling to a product table and verifying table elements (rows and columns) are accessible.

Starting URL: https://www.rahulshettyacademy.com/AutomationPractice/

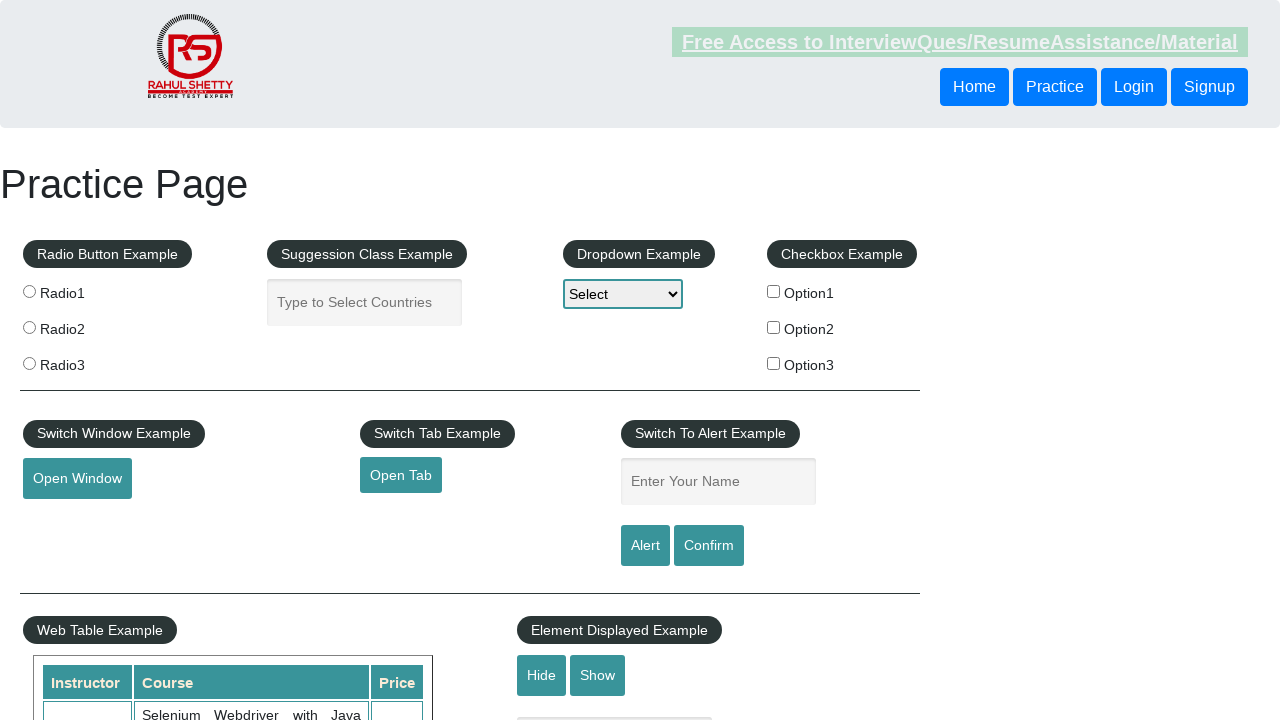

Scrolled down 500 pixels to bring table into view
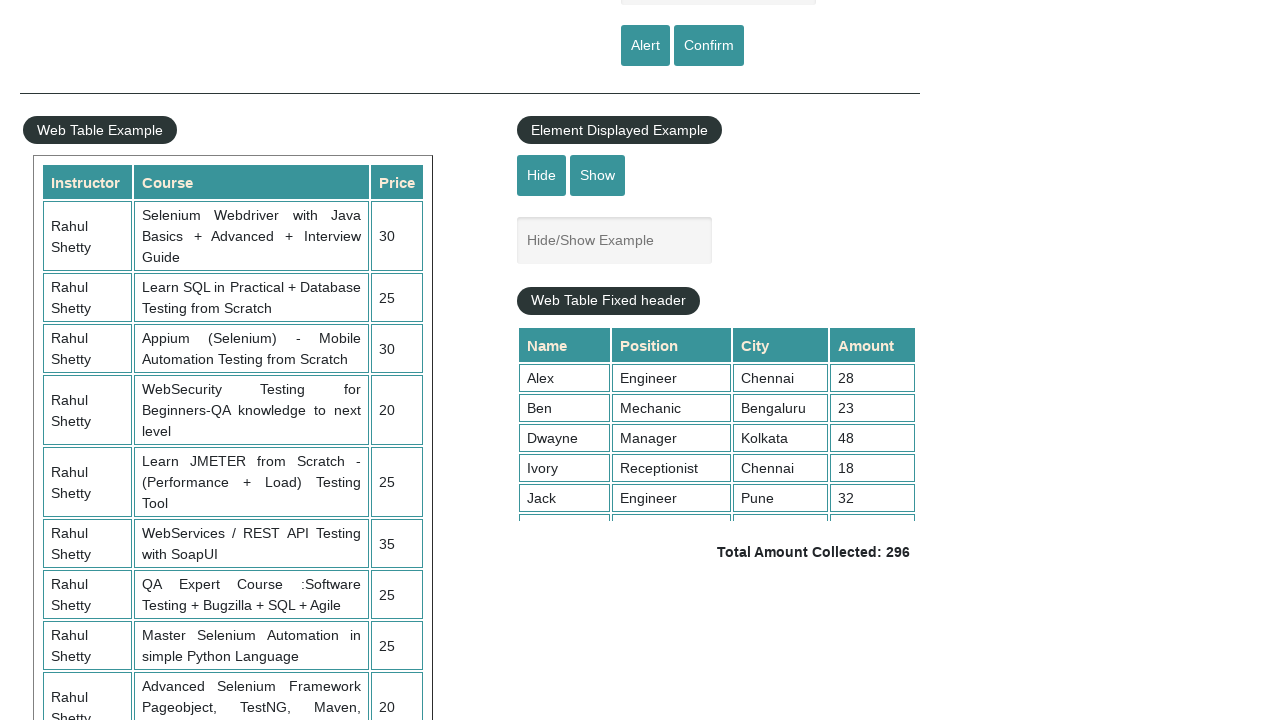

Product table (#product) is now visible
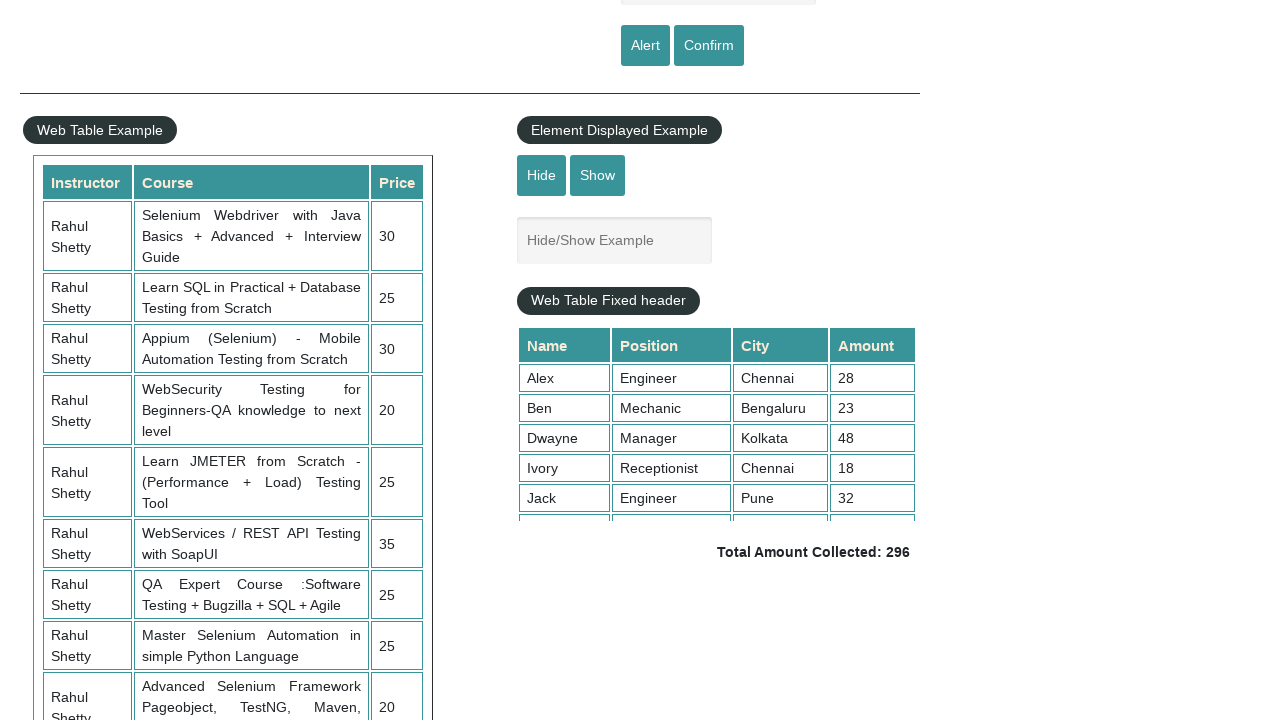

Located the product table element
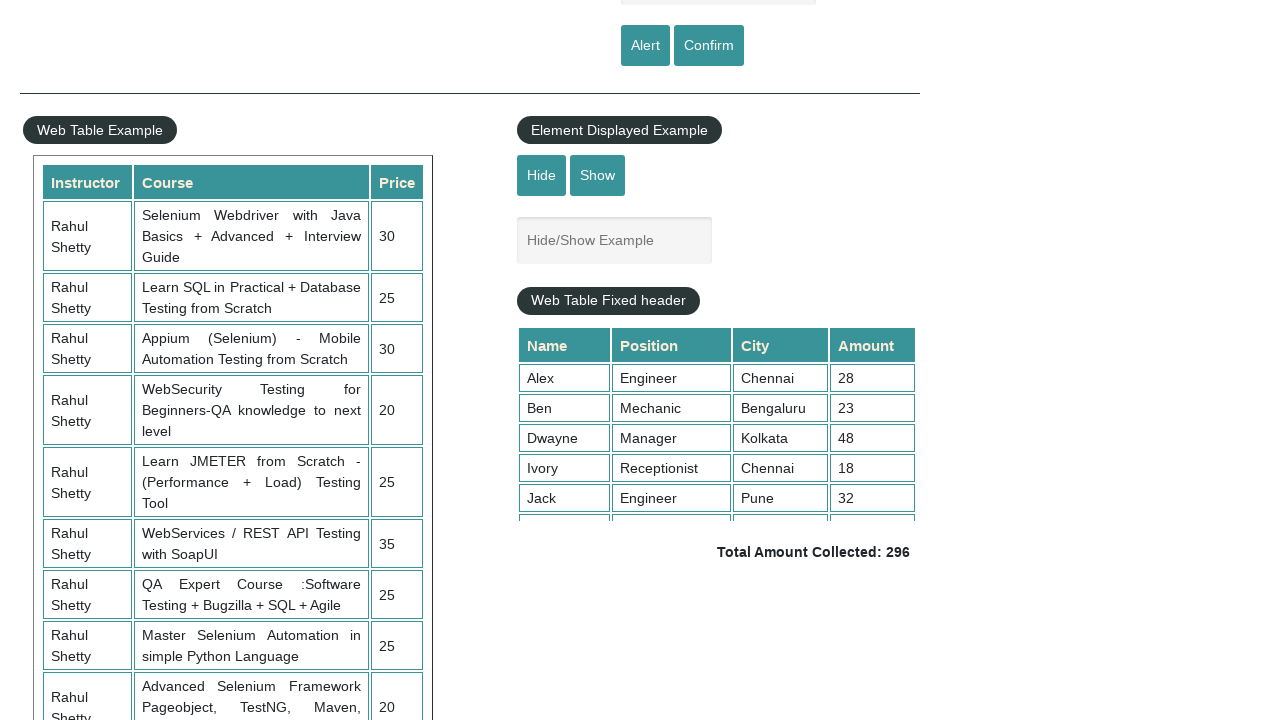

Located all table rows (tr elements)
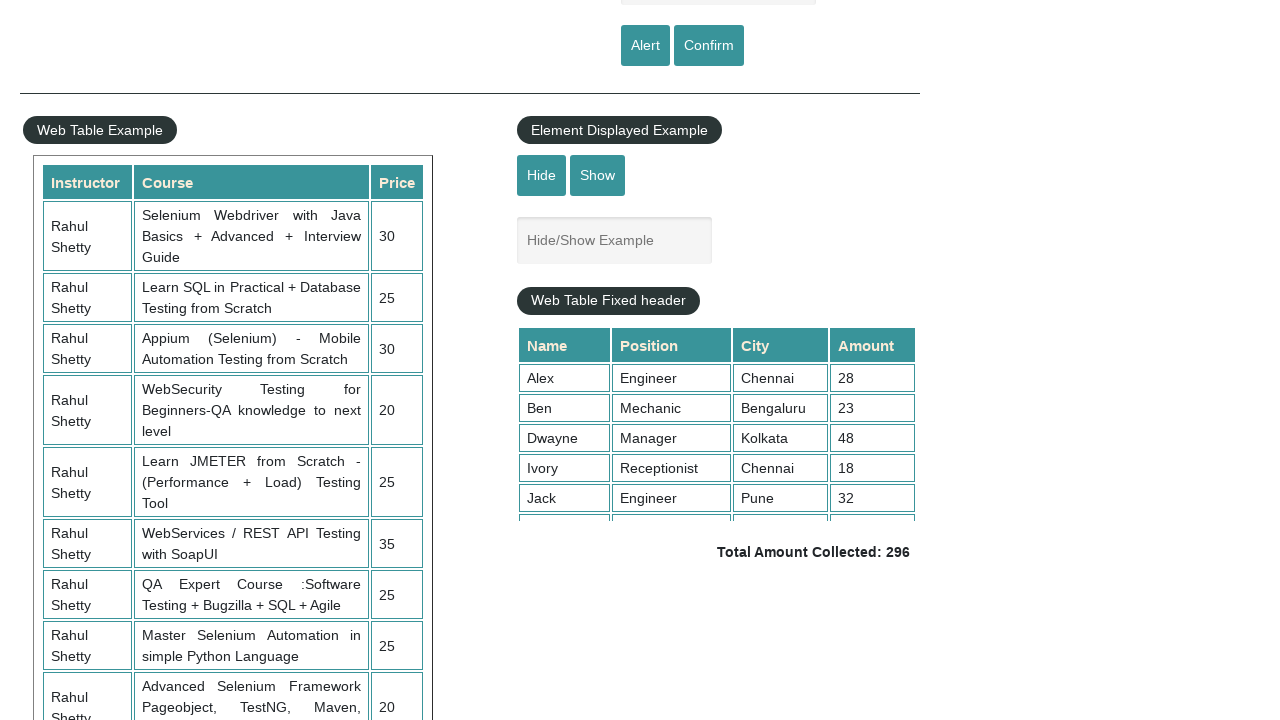

First table row is now present and accessible
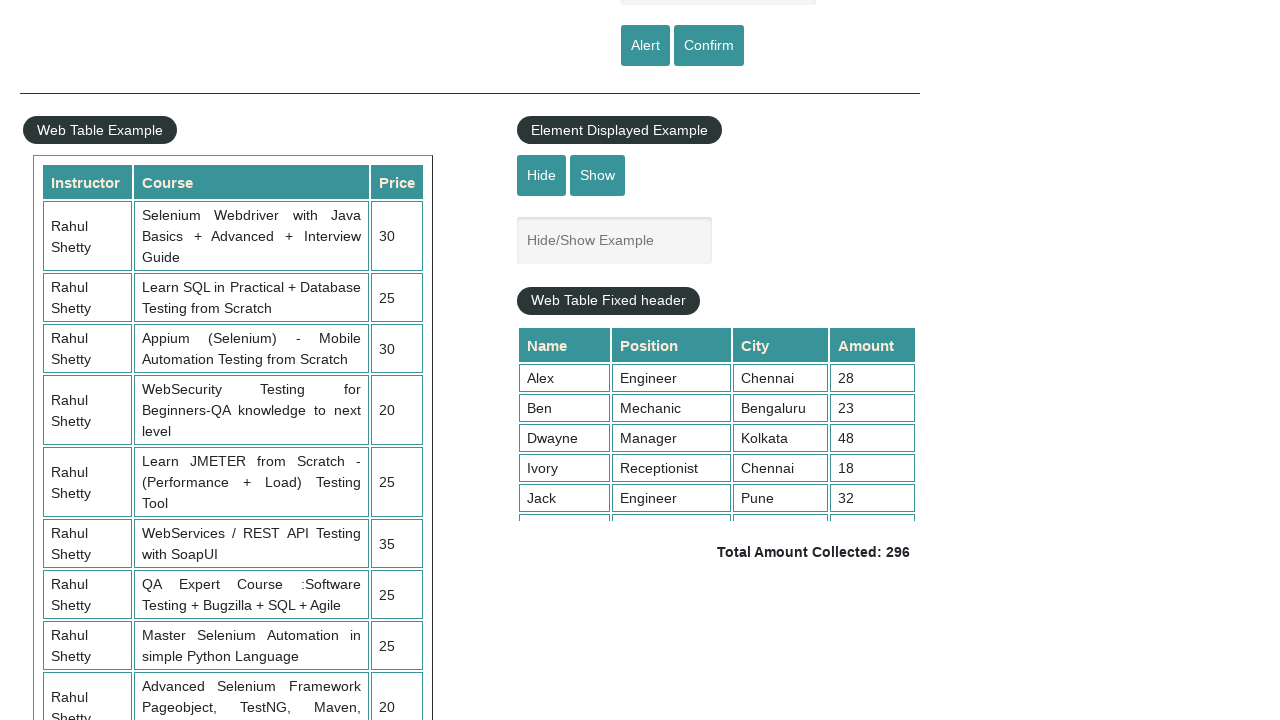

Located all cells (td elements) in the second data row
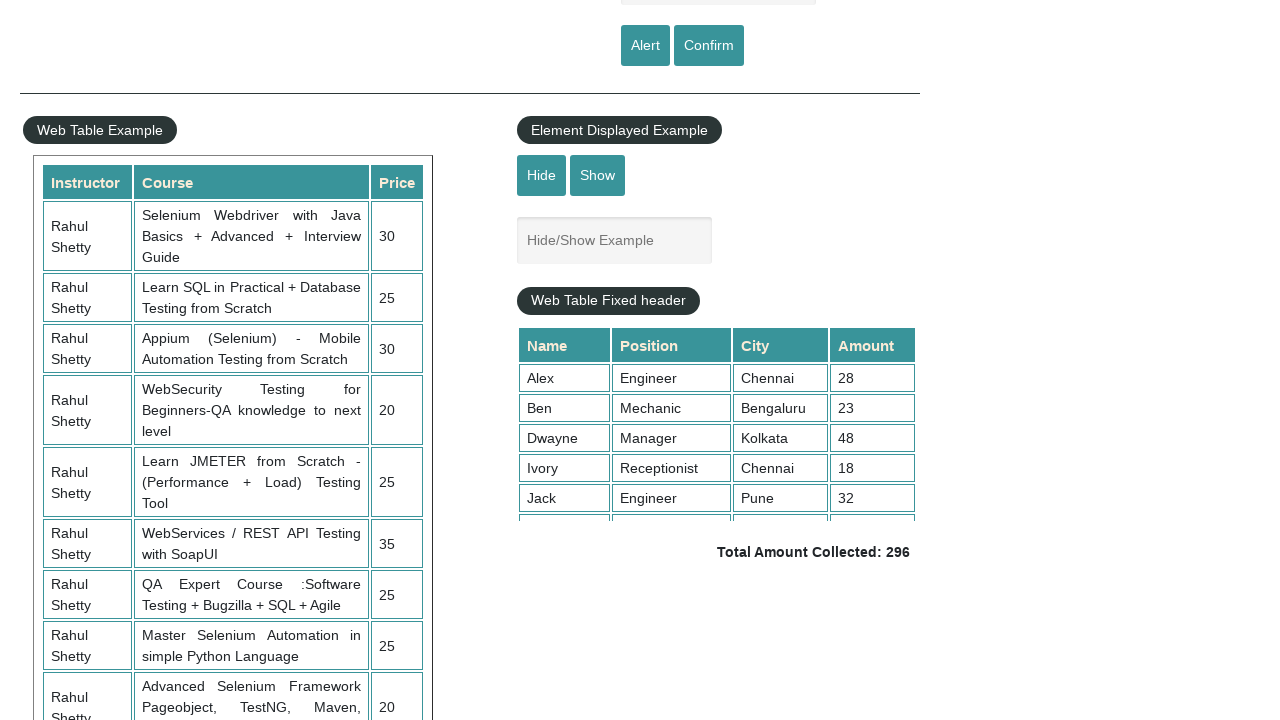

First cell in the second data row is now present and accessible
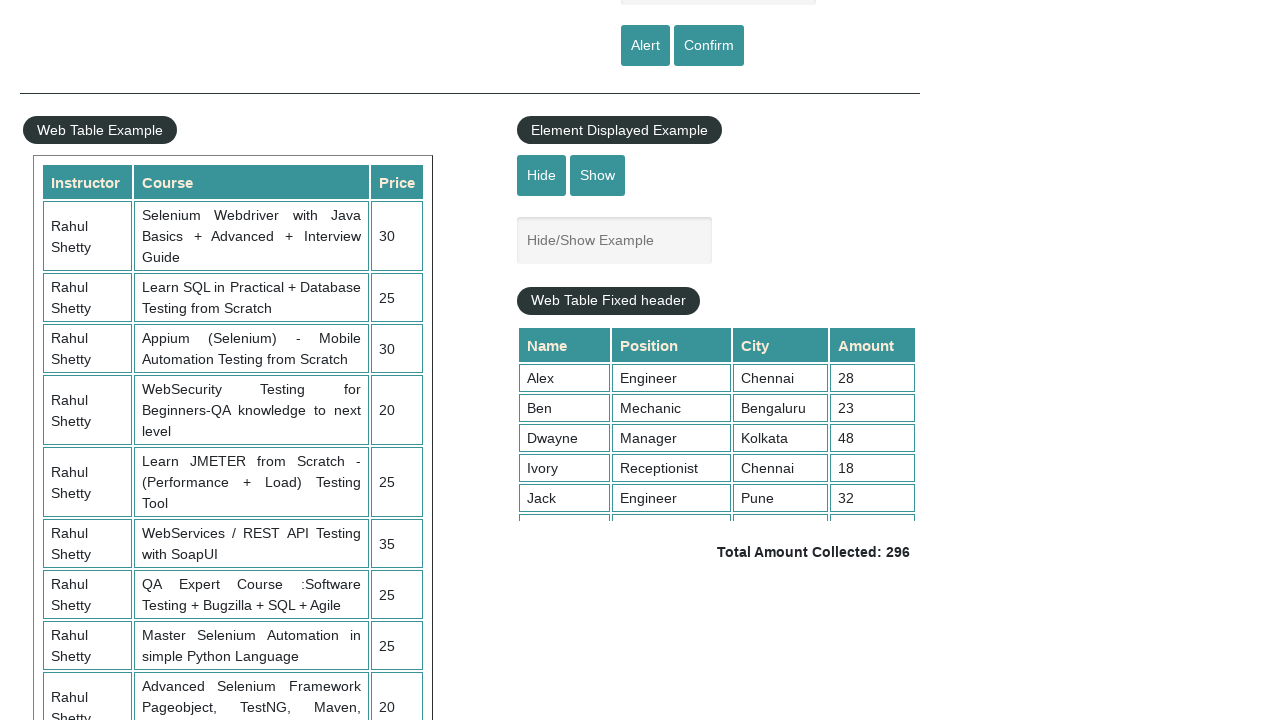

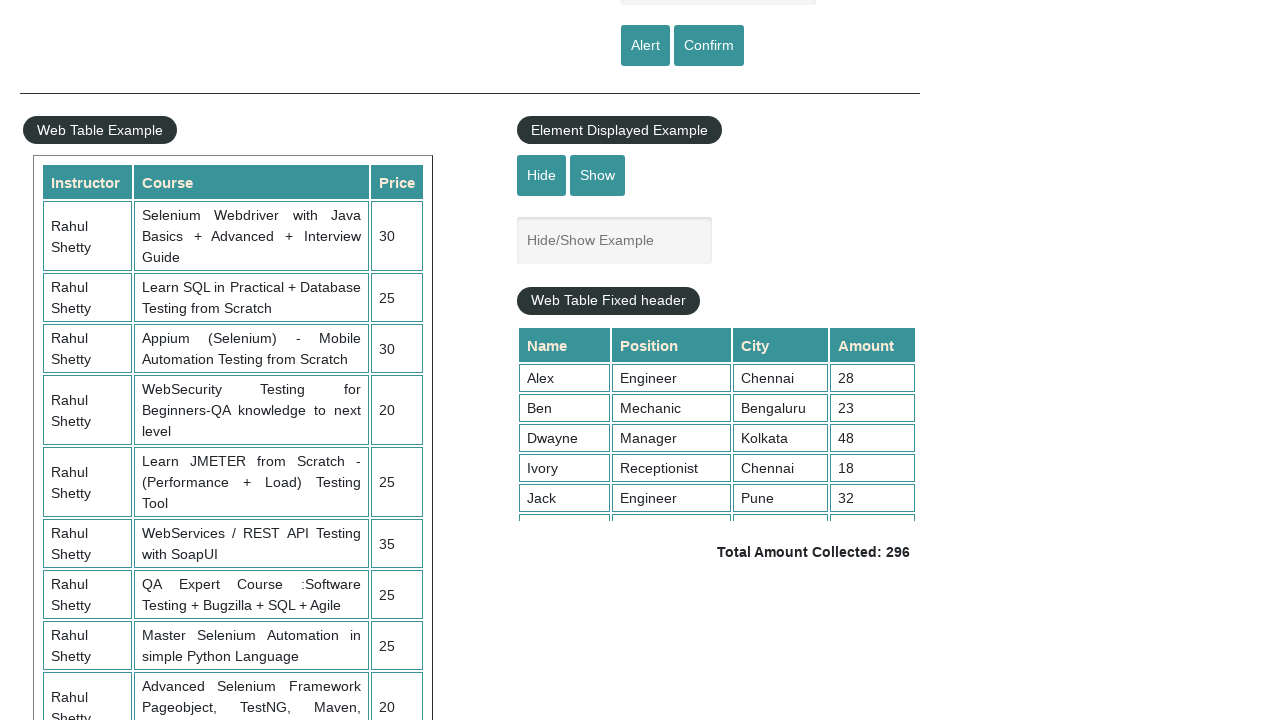